Tests dynamic controls functionality by toggling an input text box from disabled to enabled state, then typing text into it

Starting URL: https://v1.training-support.net/selenium/dynamic-controls

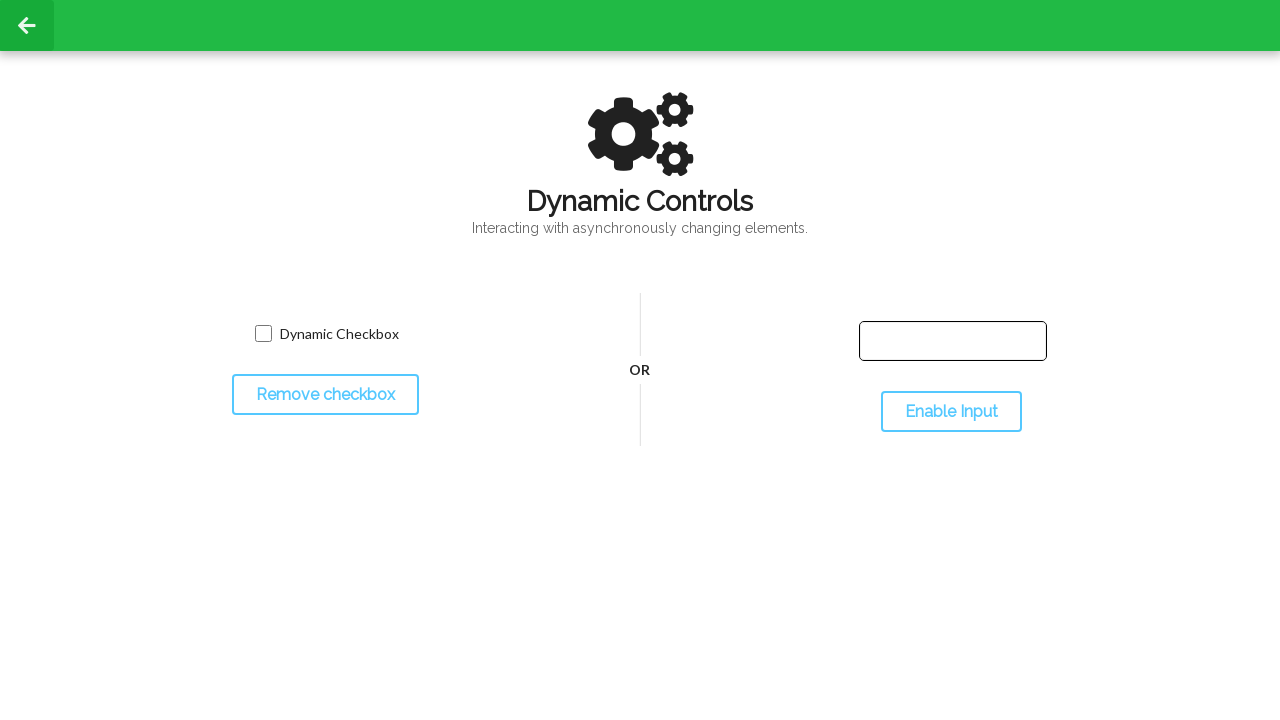

Located the input text box element
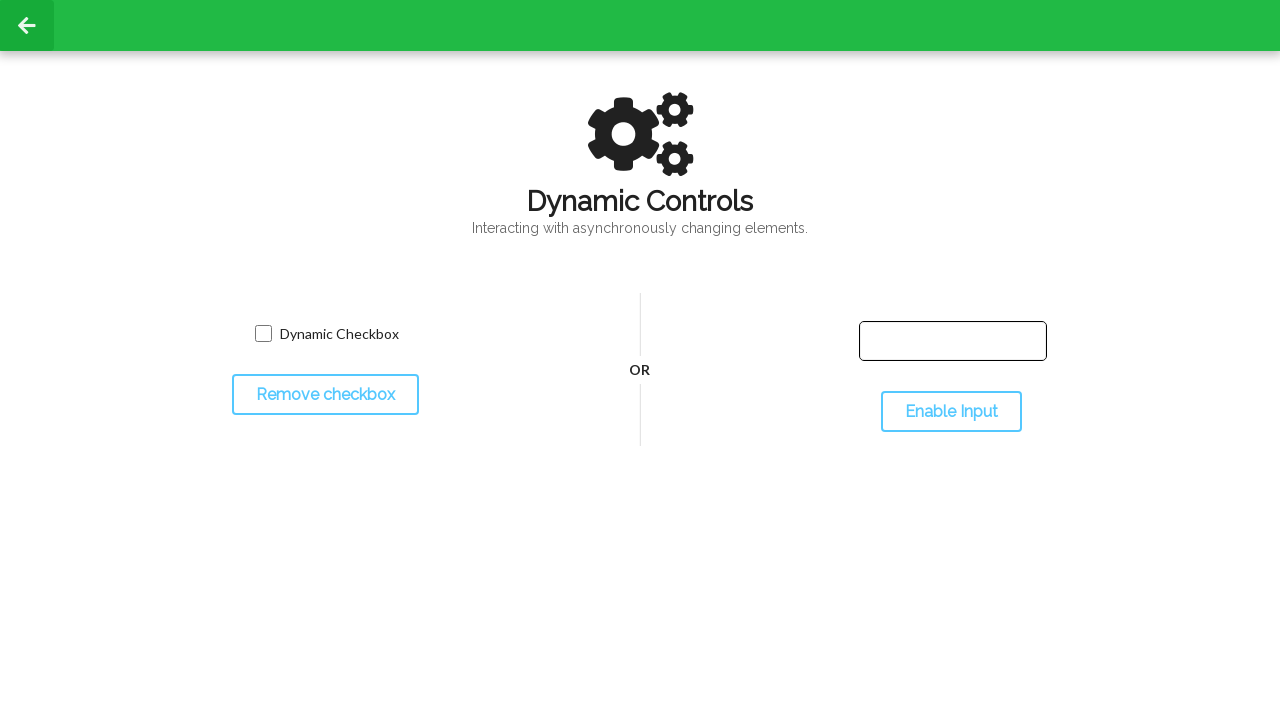

Located the toggle input button
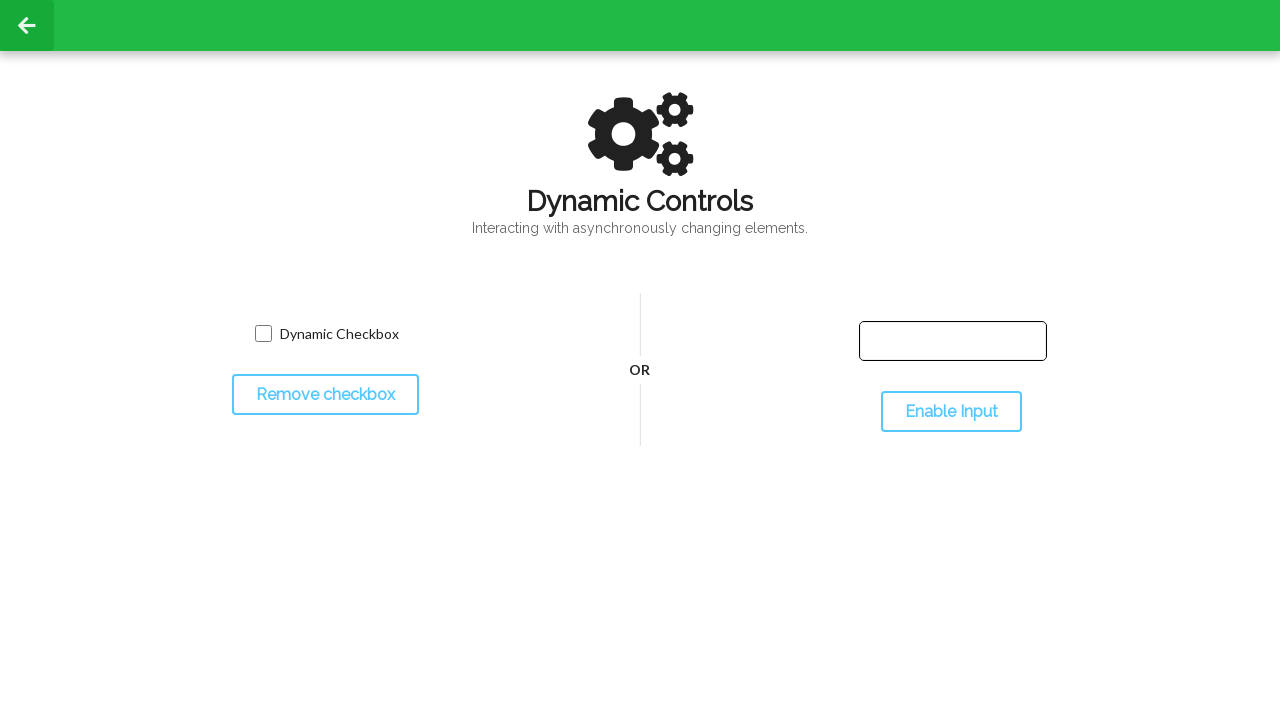

Clicked the toggle button to enable the input text box at (951, 412) on #toggleInput
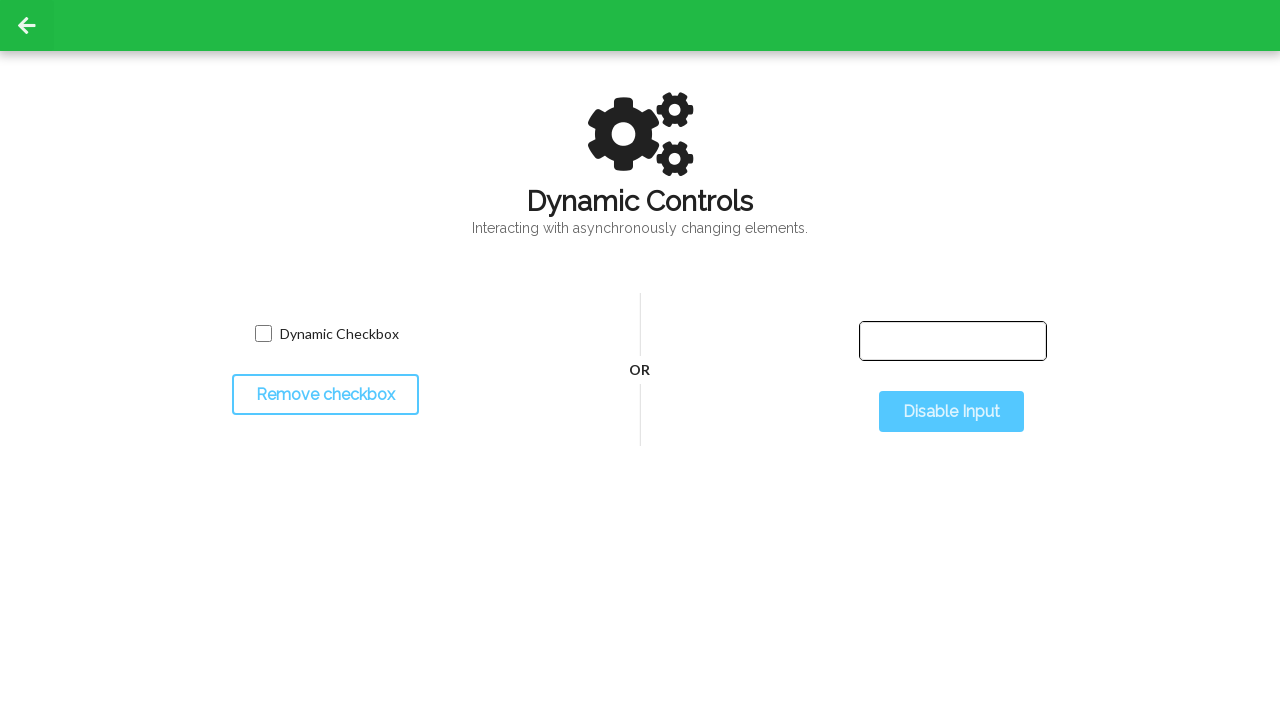

Input text box is now enabled
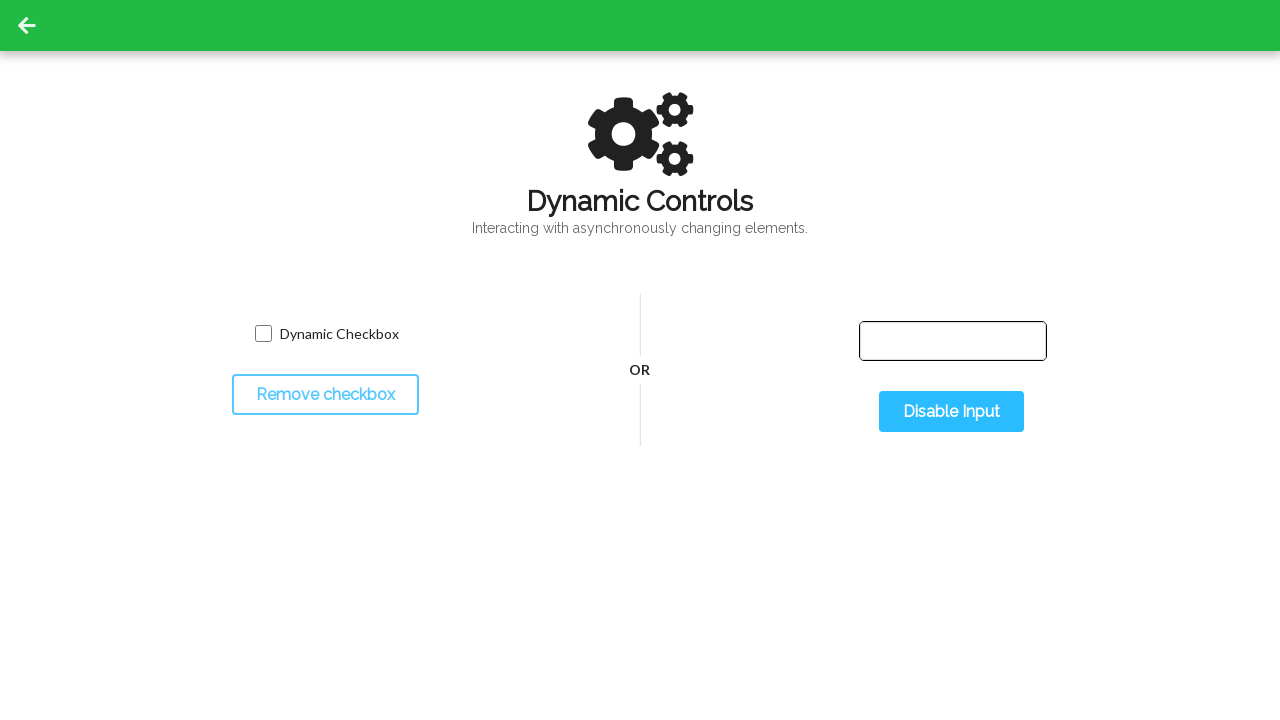

Filled the enabled text box with 'Selenium with Python' on #input-text
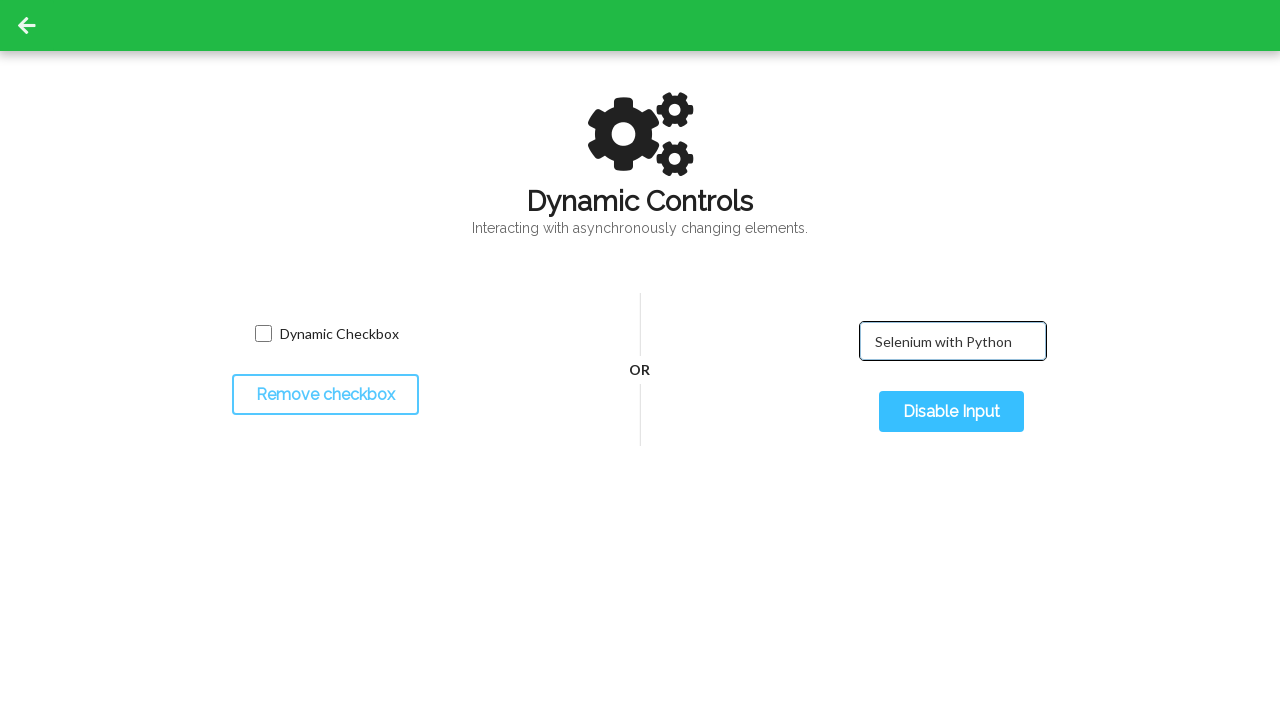

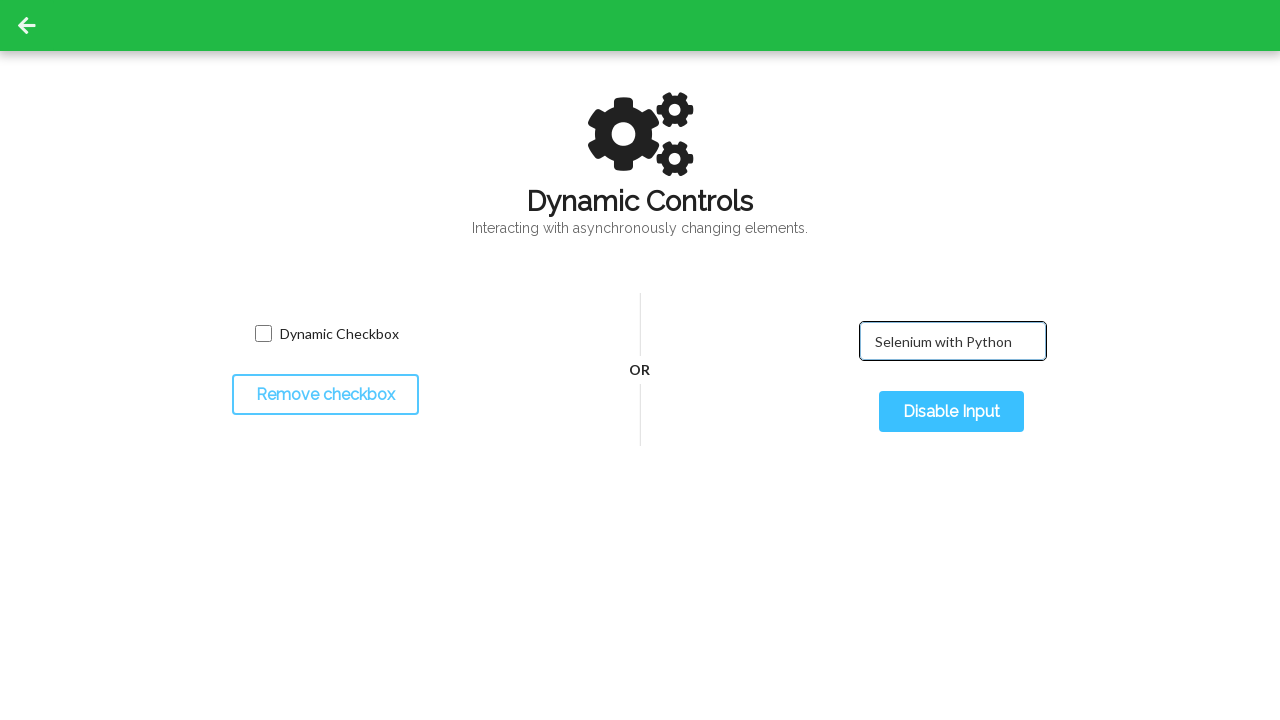